Tests iframe handling by switching to a frame, entering text in an input field inside the frame, switching back to main content, and clicking a Home link

Starting URL: http://demo.automationtesting.in/Frames.html

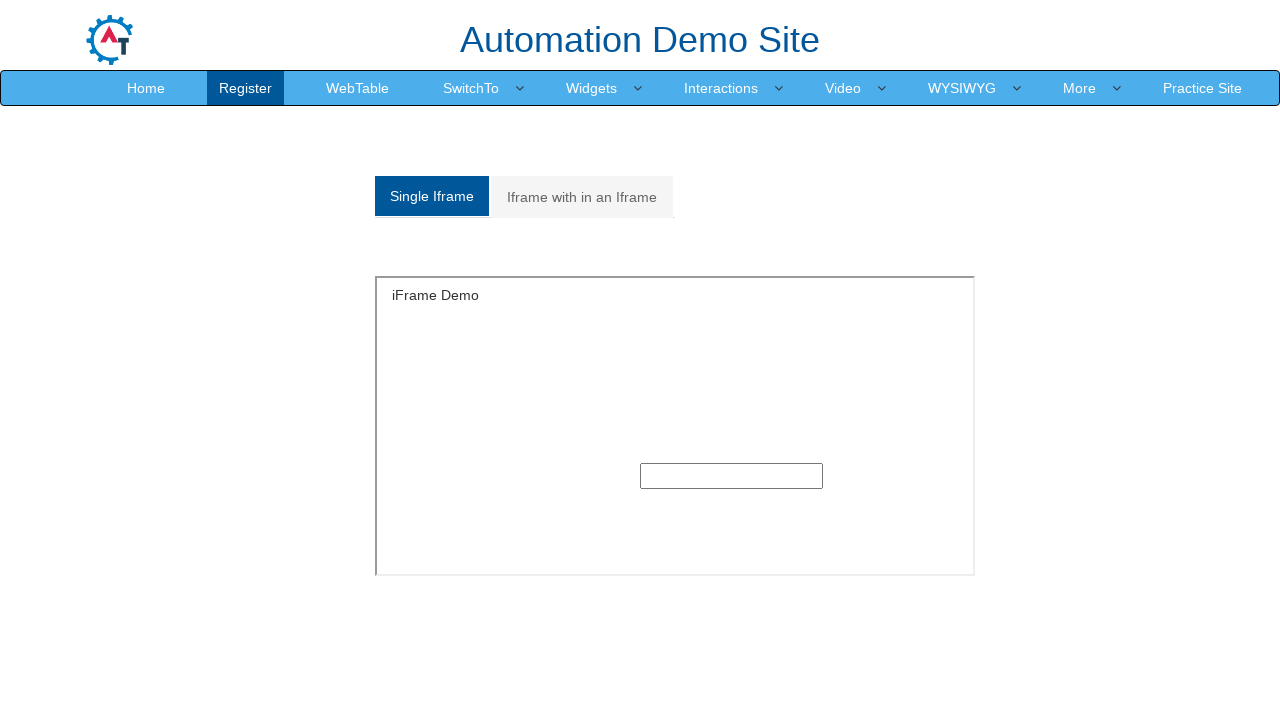

Located iframe with id 'singleframe'
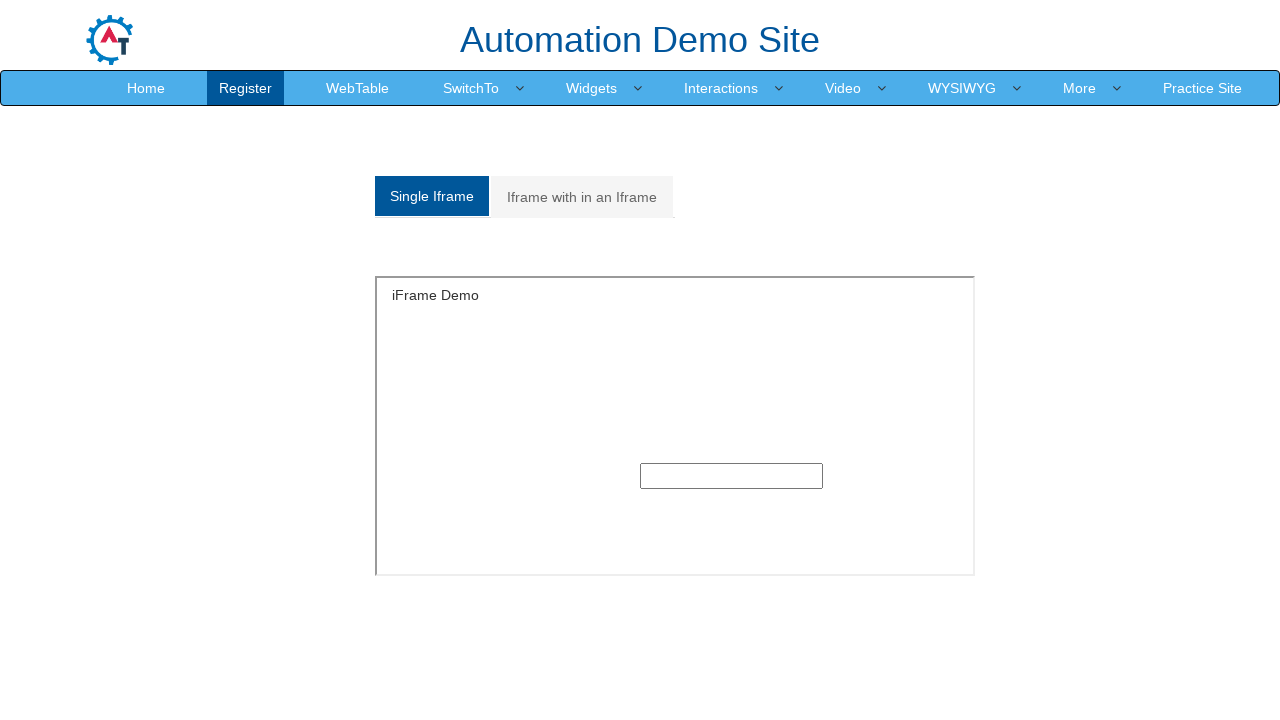

Entered 'Hello' in text input field inside iframe on iframe[id='singleframe'] >> internal:control=enter-frame >> xpath=//input[@type=
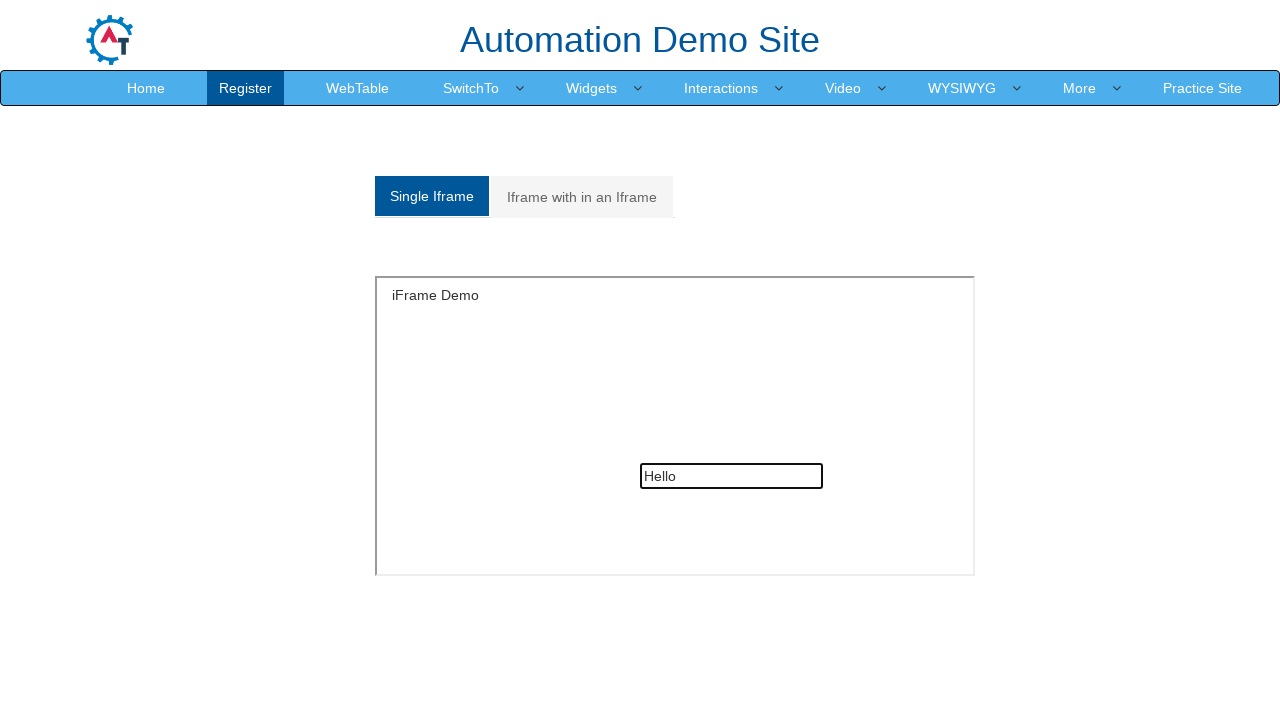

Clicked Home link in main content, switched back from iframe at (146, 88) on a:has-text('Home')
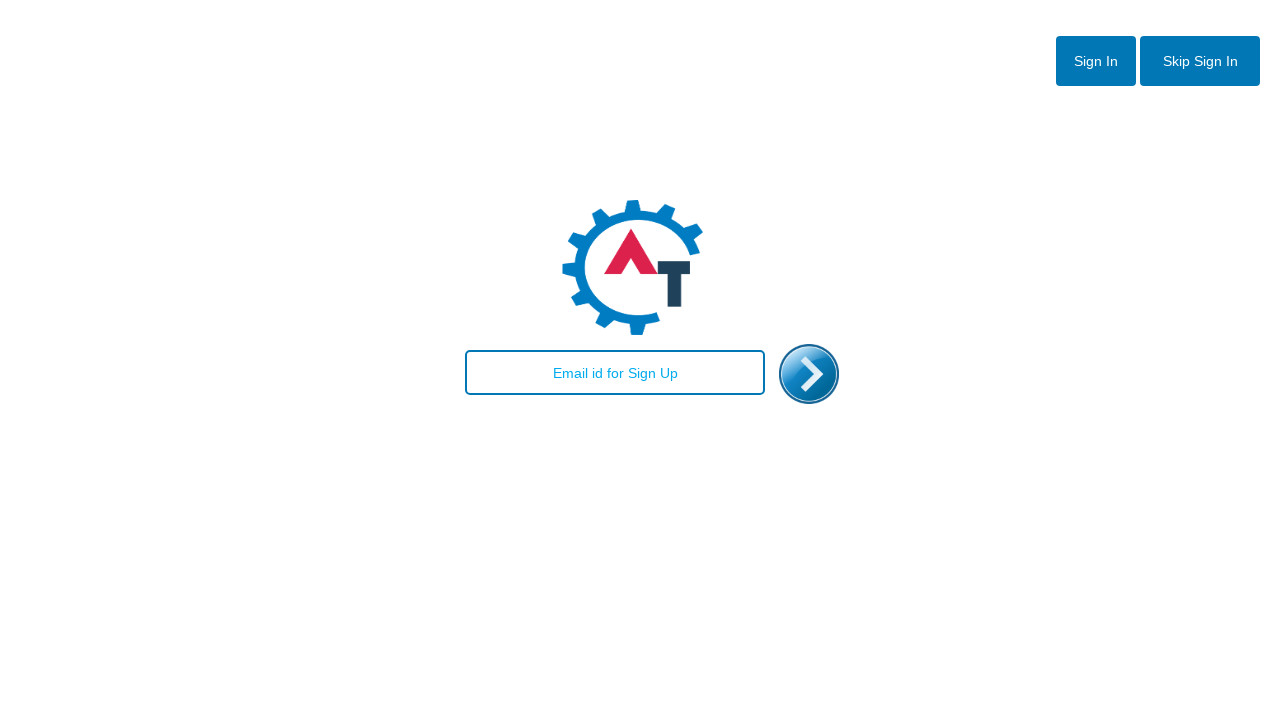

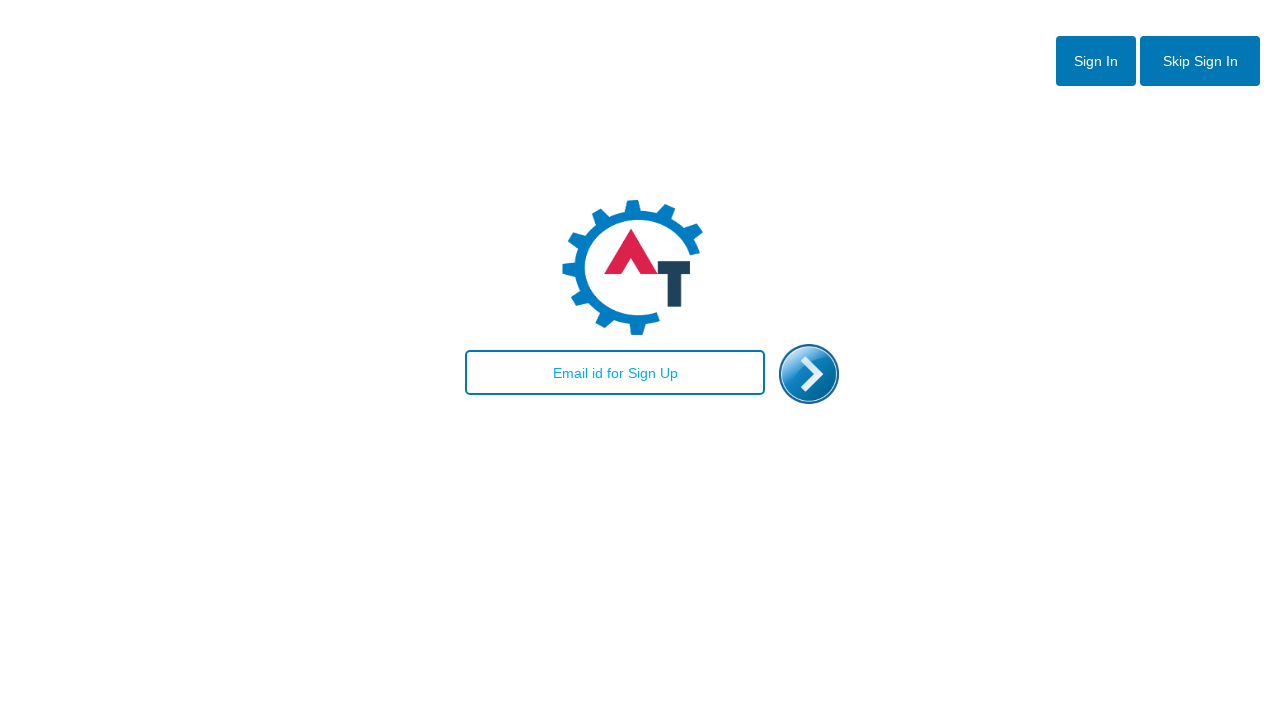